Tests a complete flight booking flow on blazedemo.com by selecting departure/arrival cities, choosing a flight, and filling in passenger details

Starting URL: https://blazedemo.com/

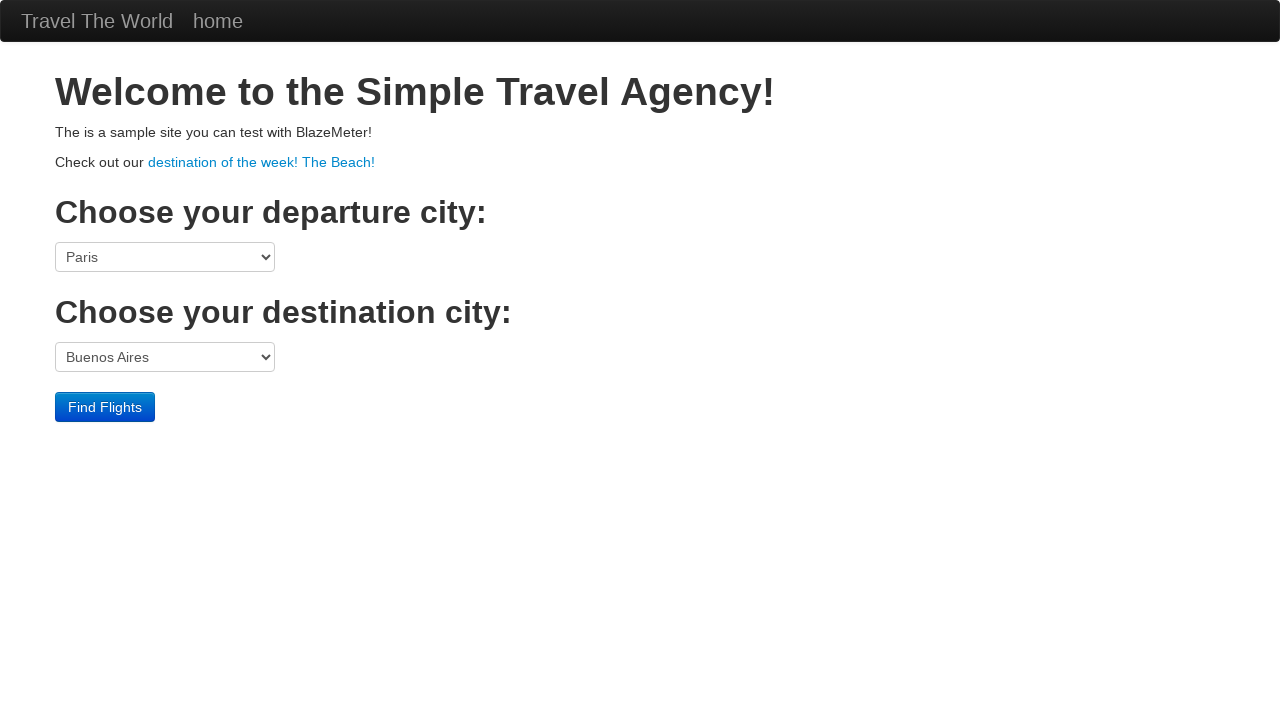

Selected Philadelphia as departure city on select[name='fromPort']
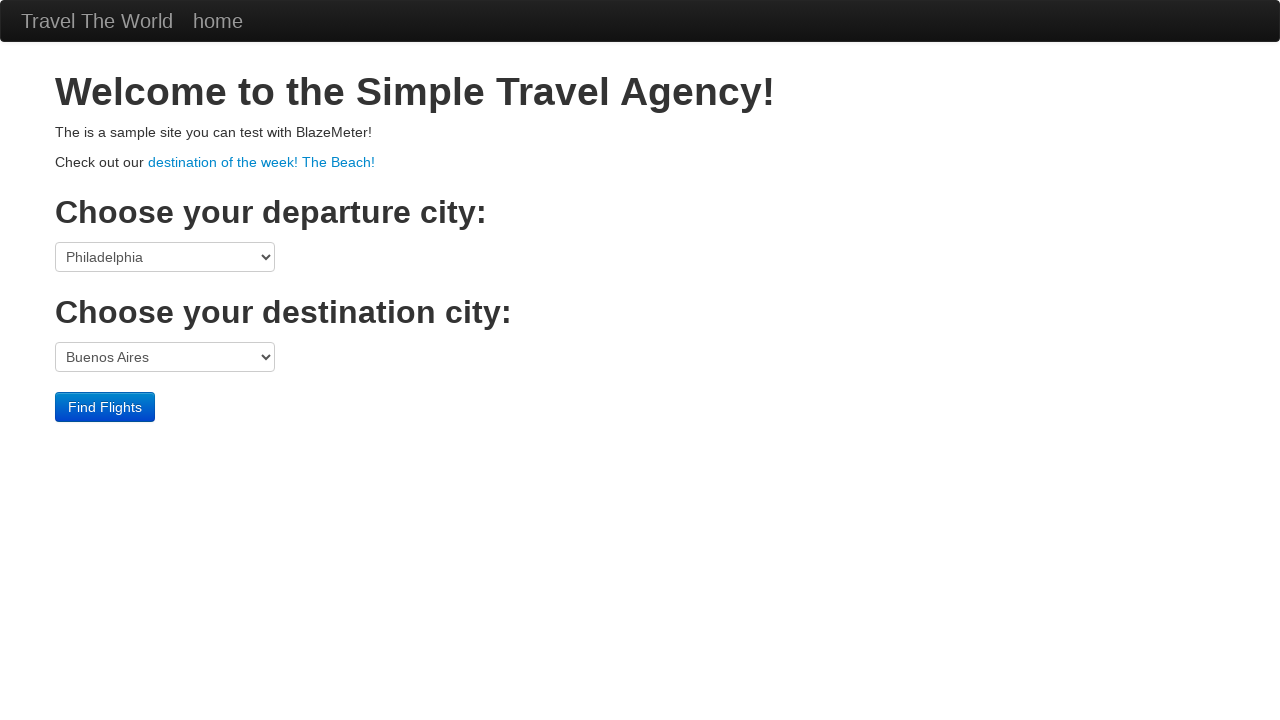

Selected Dublin as arrival city on select[name='toPort']
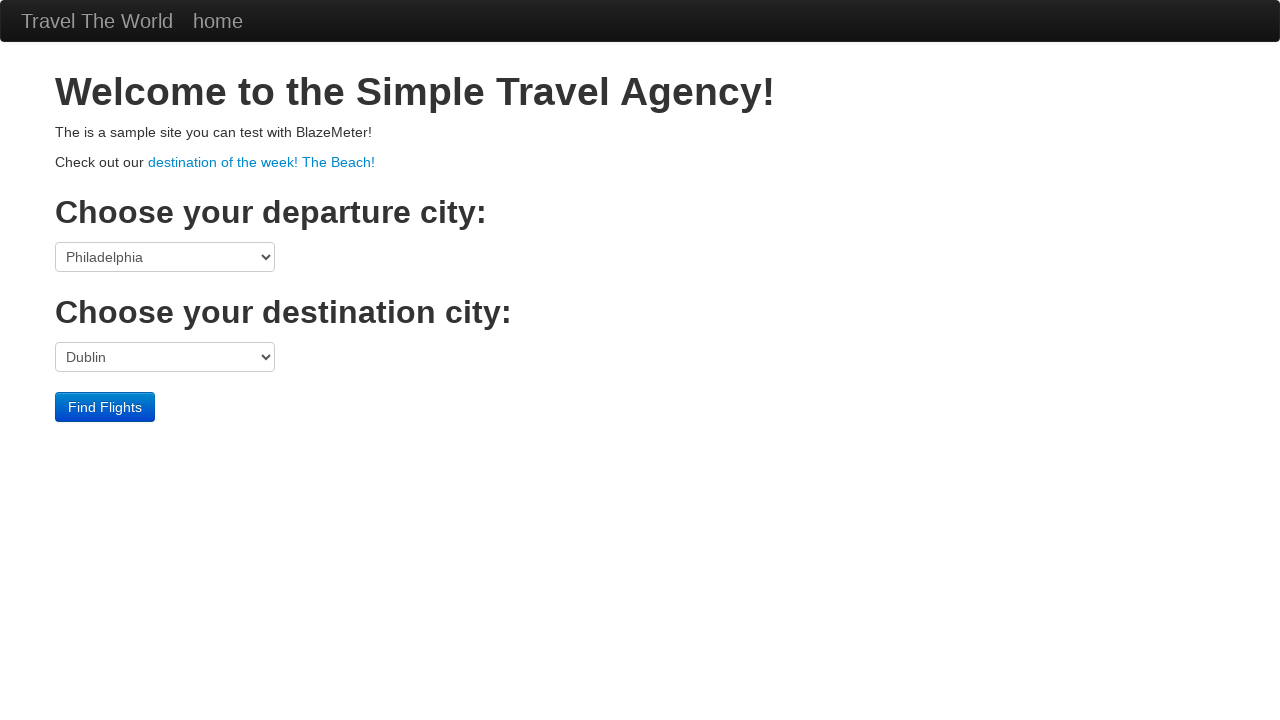

Clicked Find Flights button at (105, 407) on .btn-primary
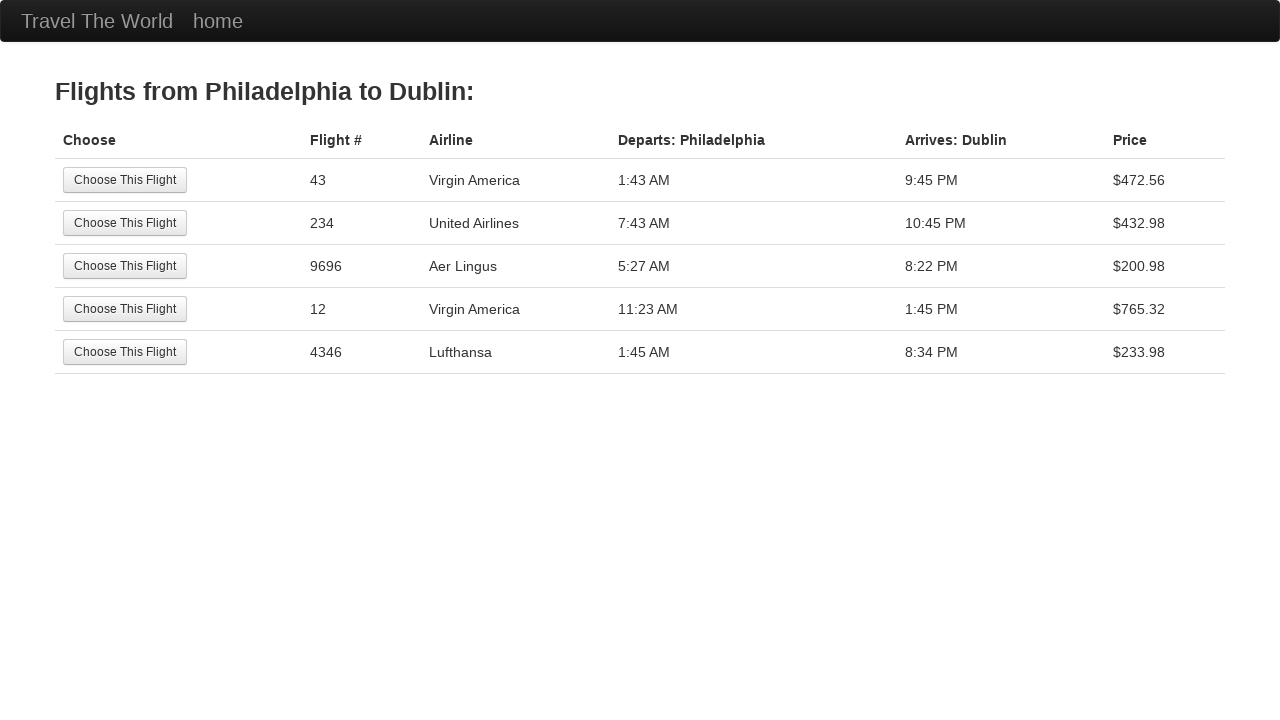

Selected flight from 3rd row at (125, 266) on tr:nth-child(3) .btn
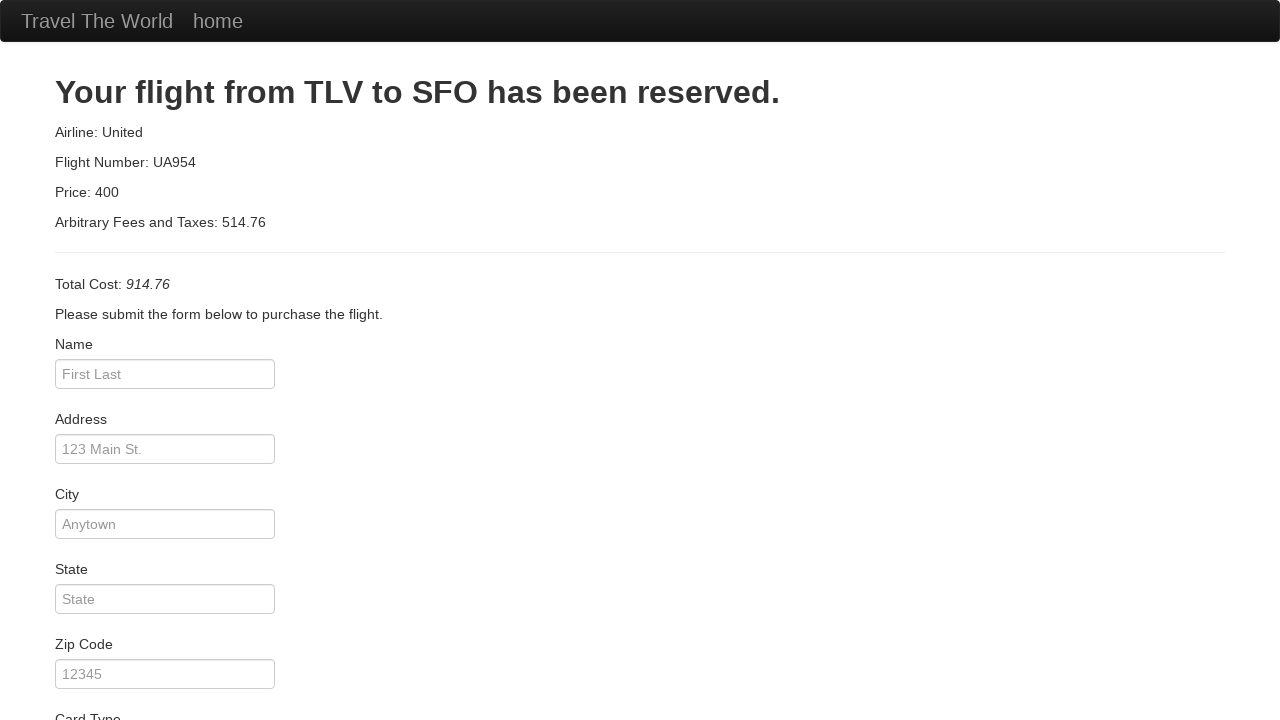

Filled passenger name as 'João Reis' on #inputName
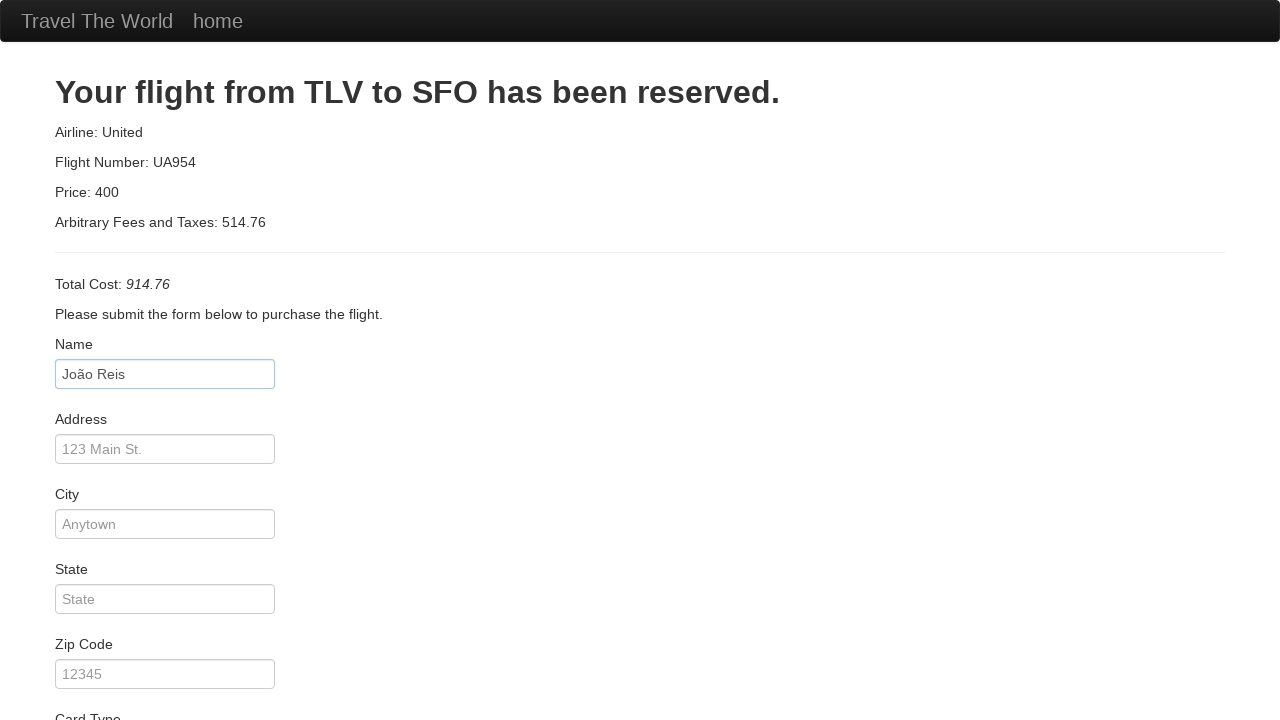

Filled address as 'rua da velhice' on #address
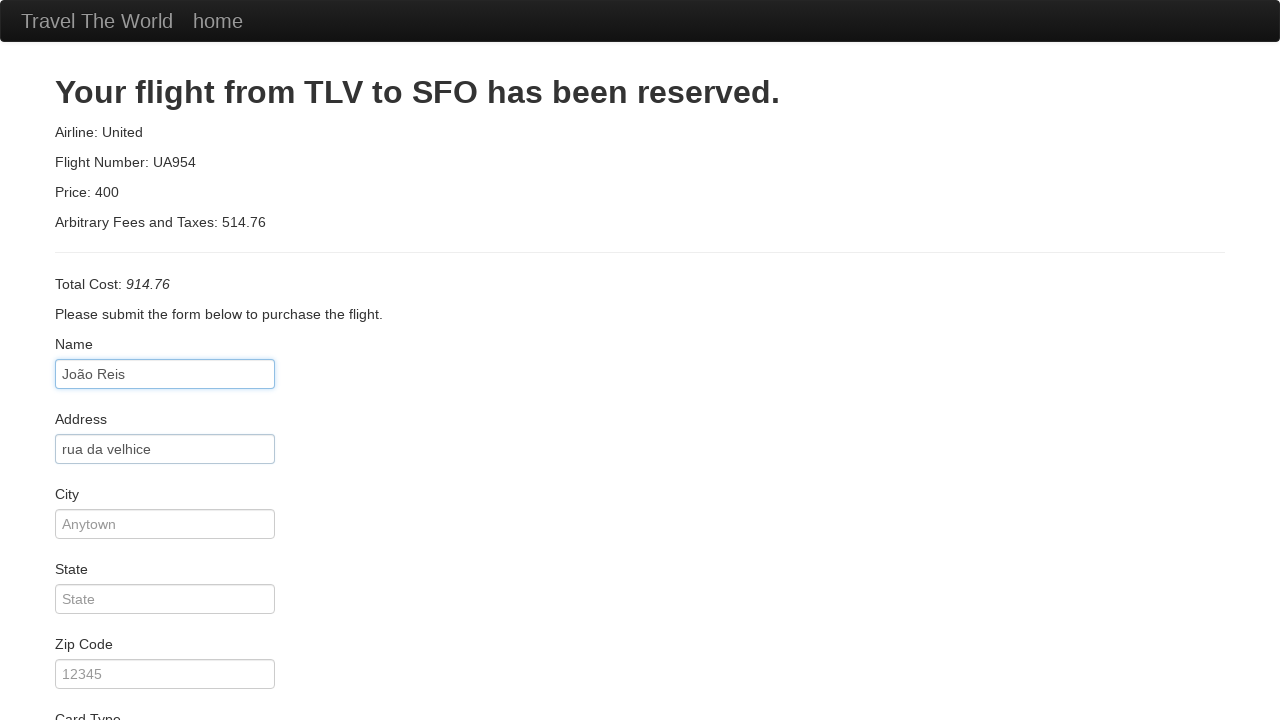

Filled city as 'ovar' on #city
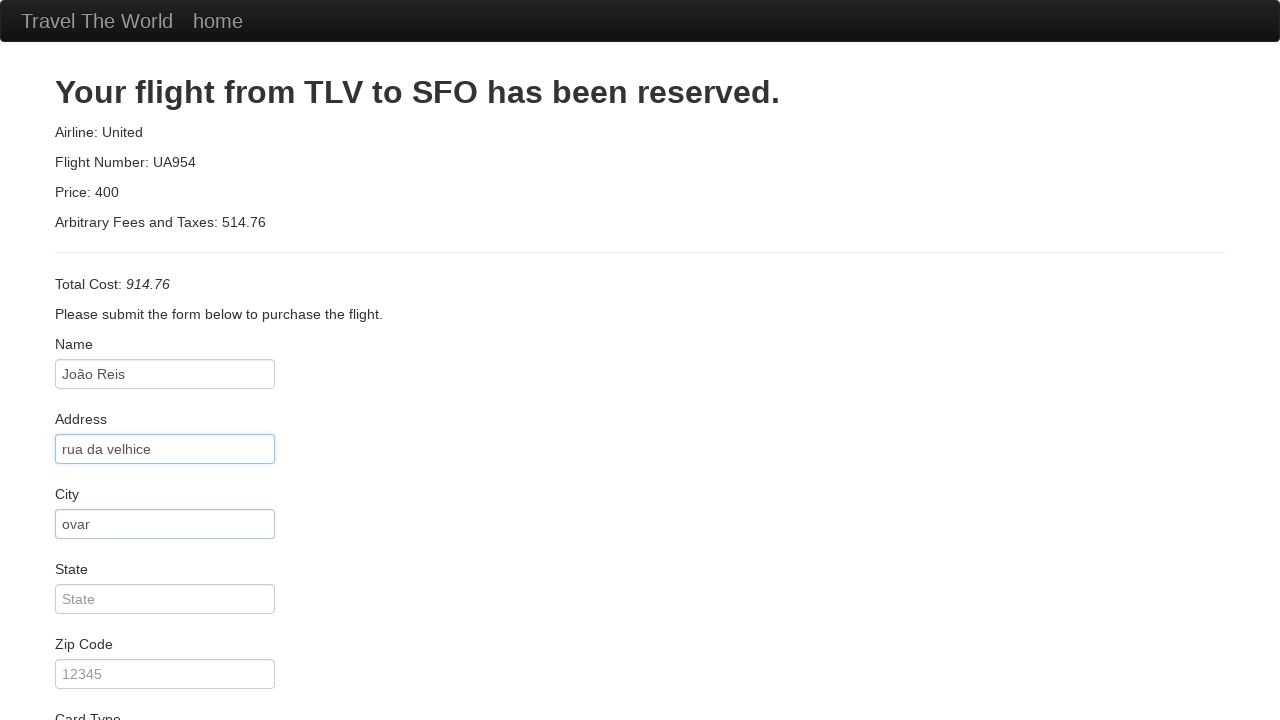

Filled state as 'gz' on #state
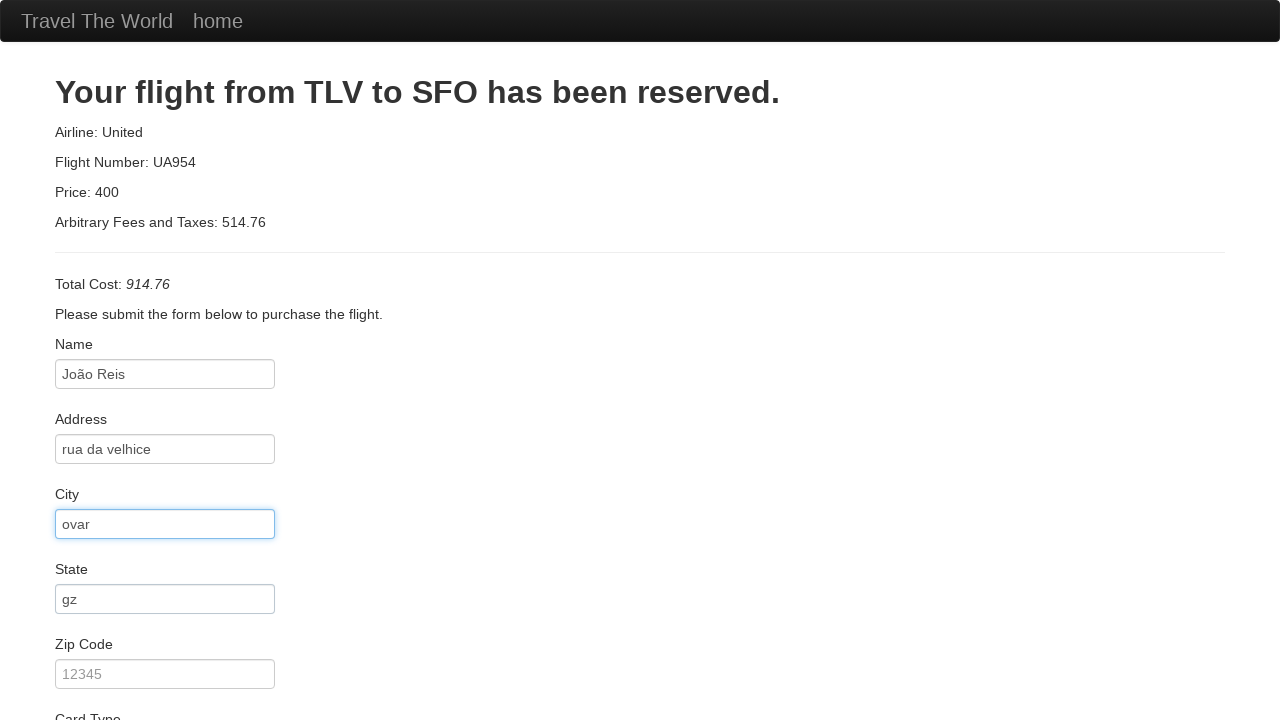

Submitted booking form at (118, 685) on .btn-primary
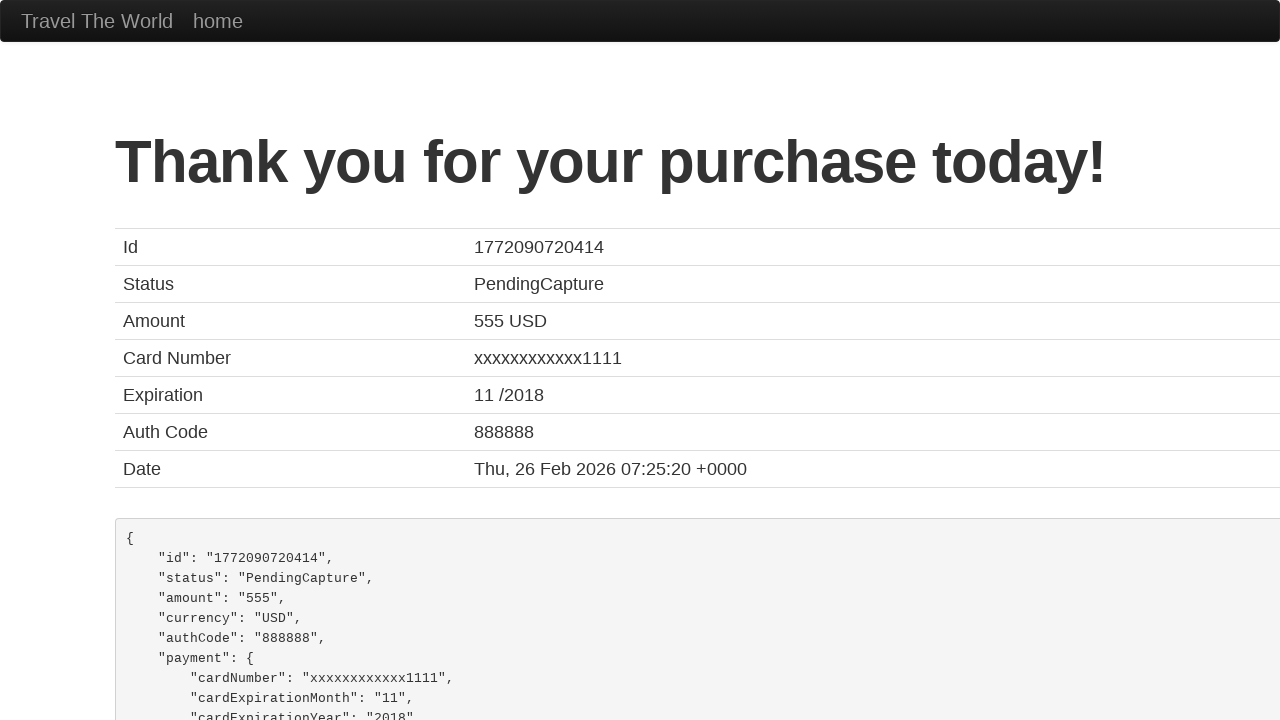

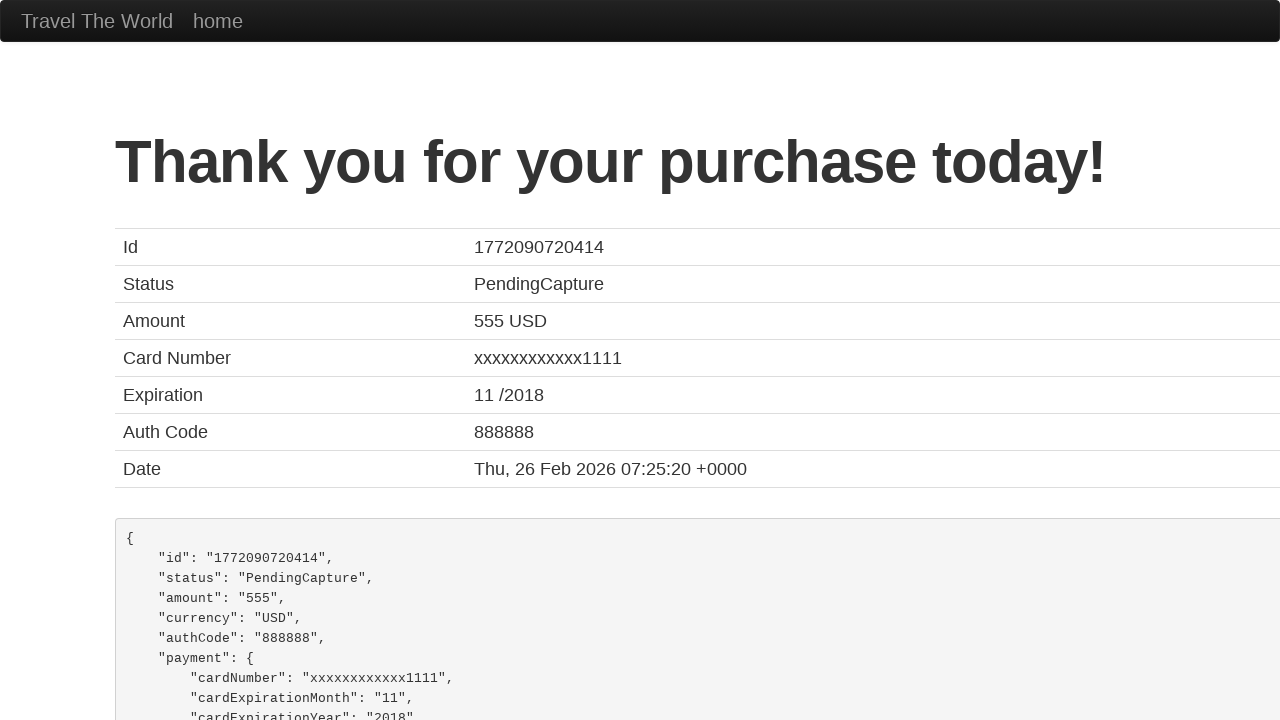